Tests the auto-suggestion dropdown functionality by typing a partial country name and selecting the matching suggestion from the dropdown list

Starting URL: https://rahulshettyacademy.com/dropdownsPractise/

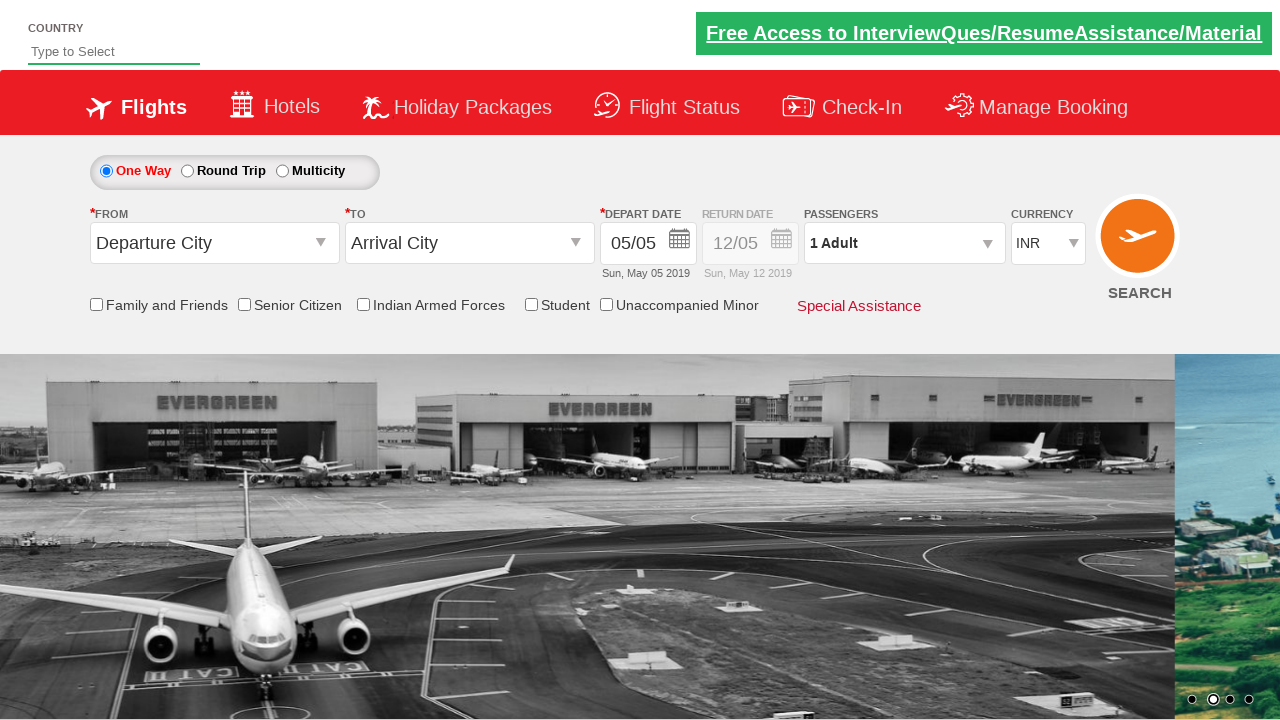

Typed 'ind' in autosuggest field to trigger dropdown on #autosuggest
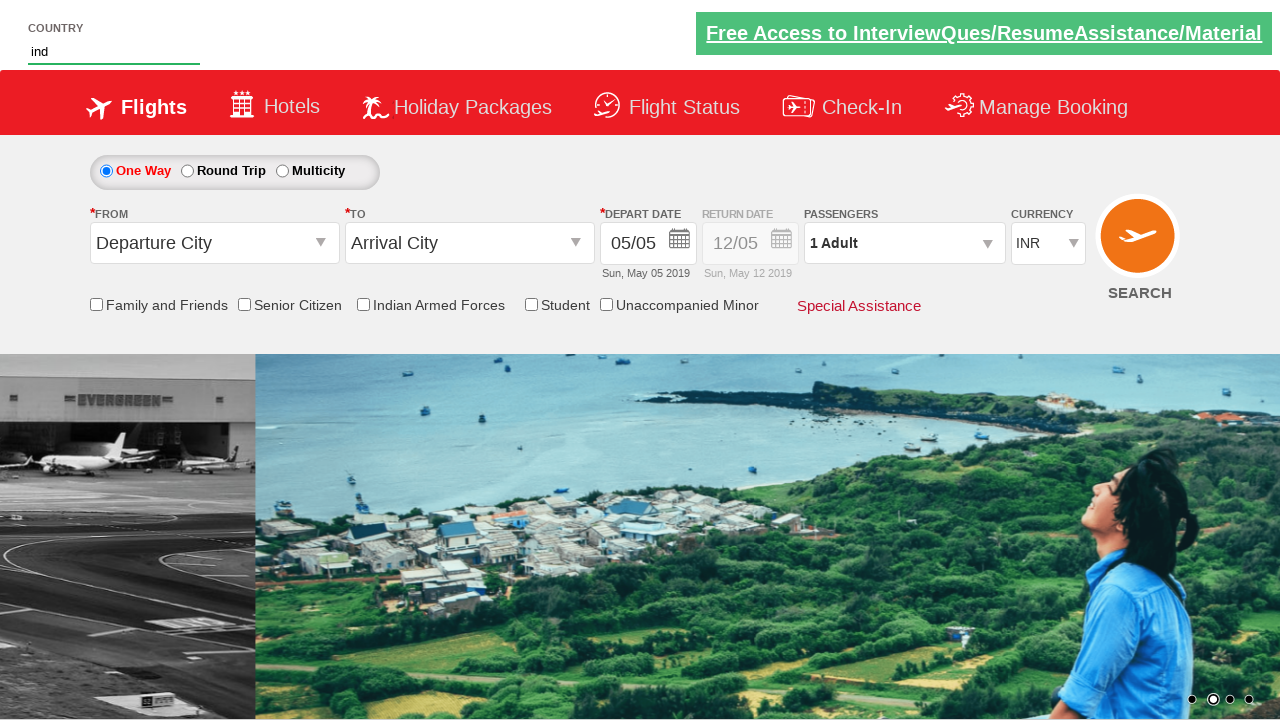

Auto-suggestion dropdown appeared with matching suggestions
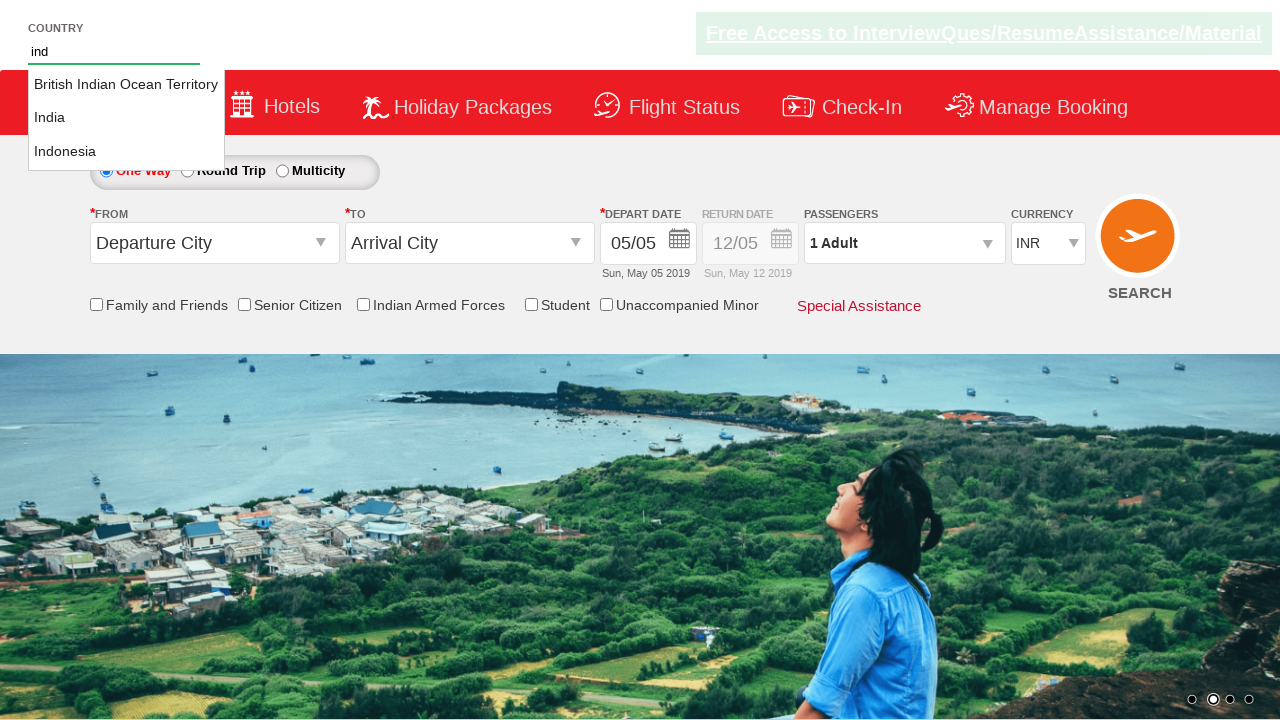

Found 3 suggestion items in dropdown
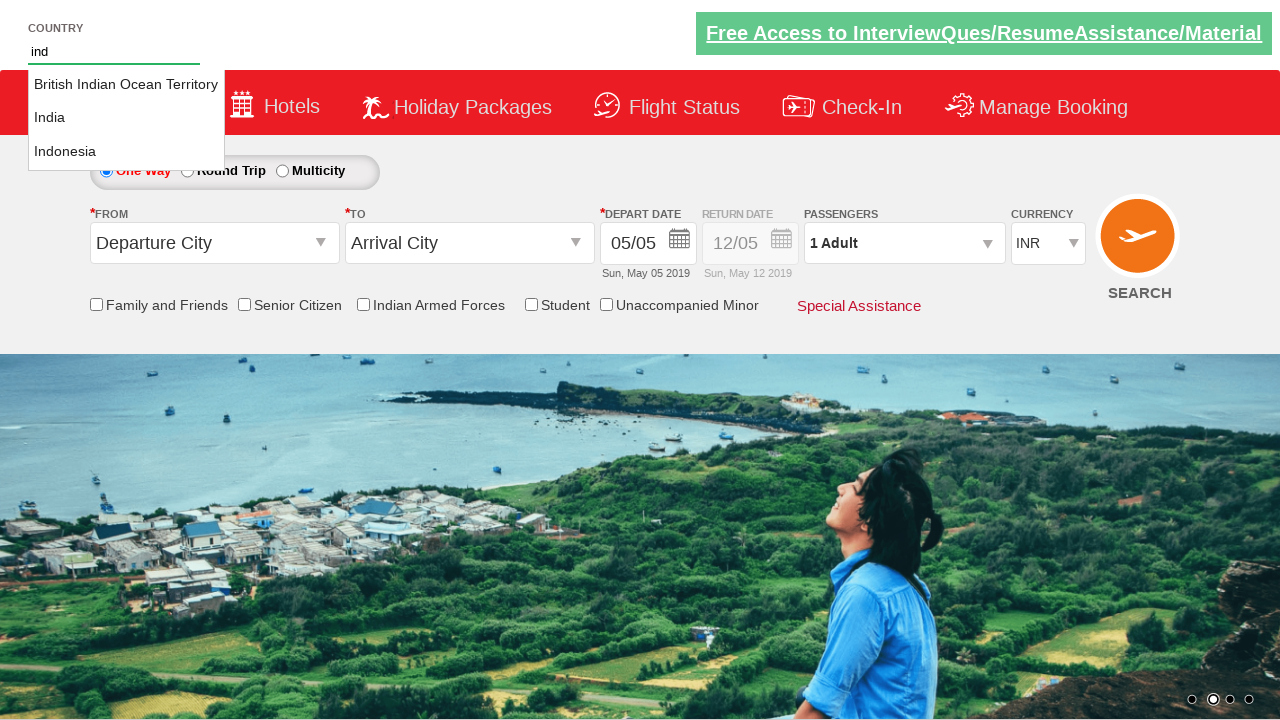

Clicked on 'India' suggestion from dropdown list at (126, 118) on li.ui-menu-item a >> nth=1
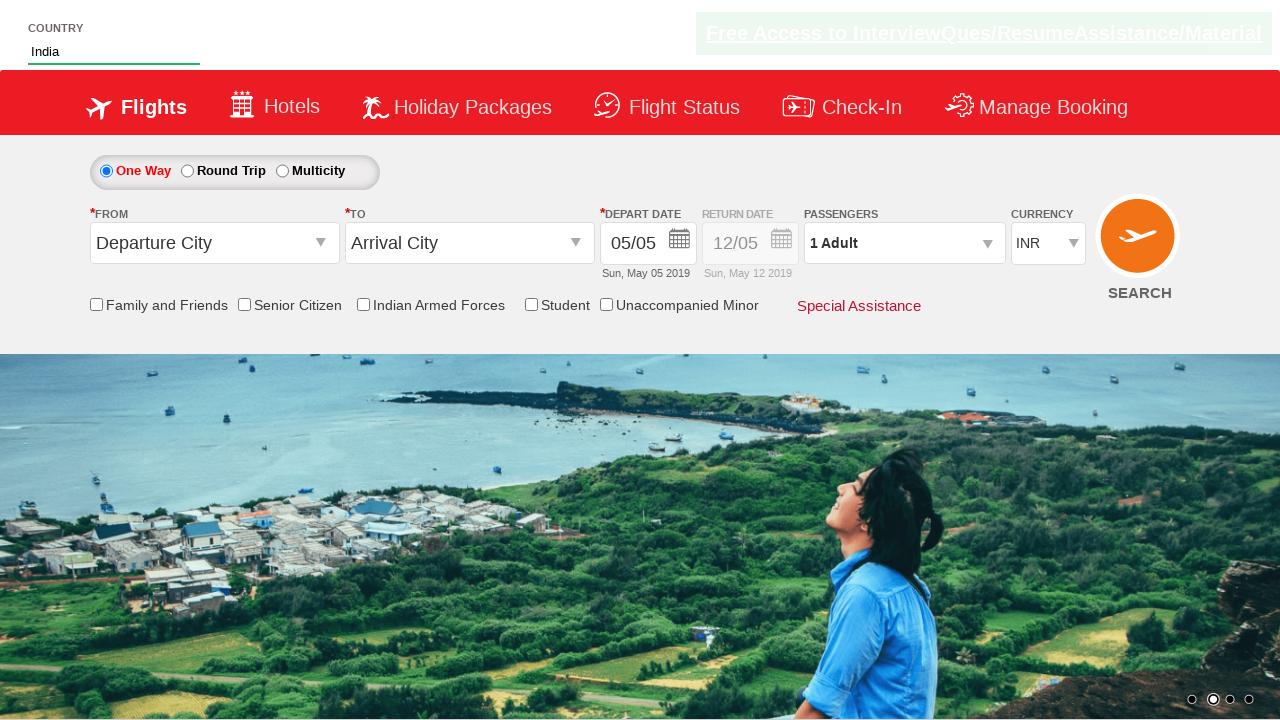

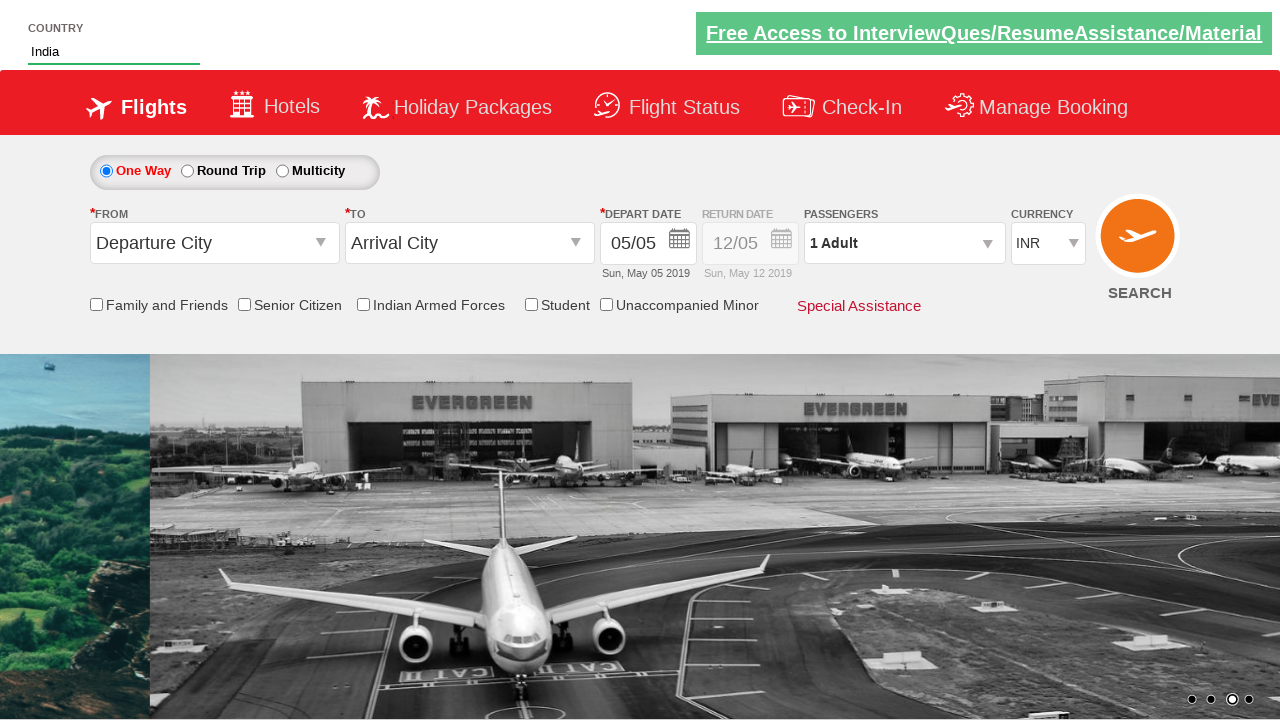